Solves a math captcha by extracting a value from an image attribute, calculating the result, and submitting the form with robot verification checkboxes

Starting URL: http://suninjuly.github.io/get_attribute.html

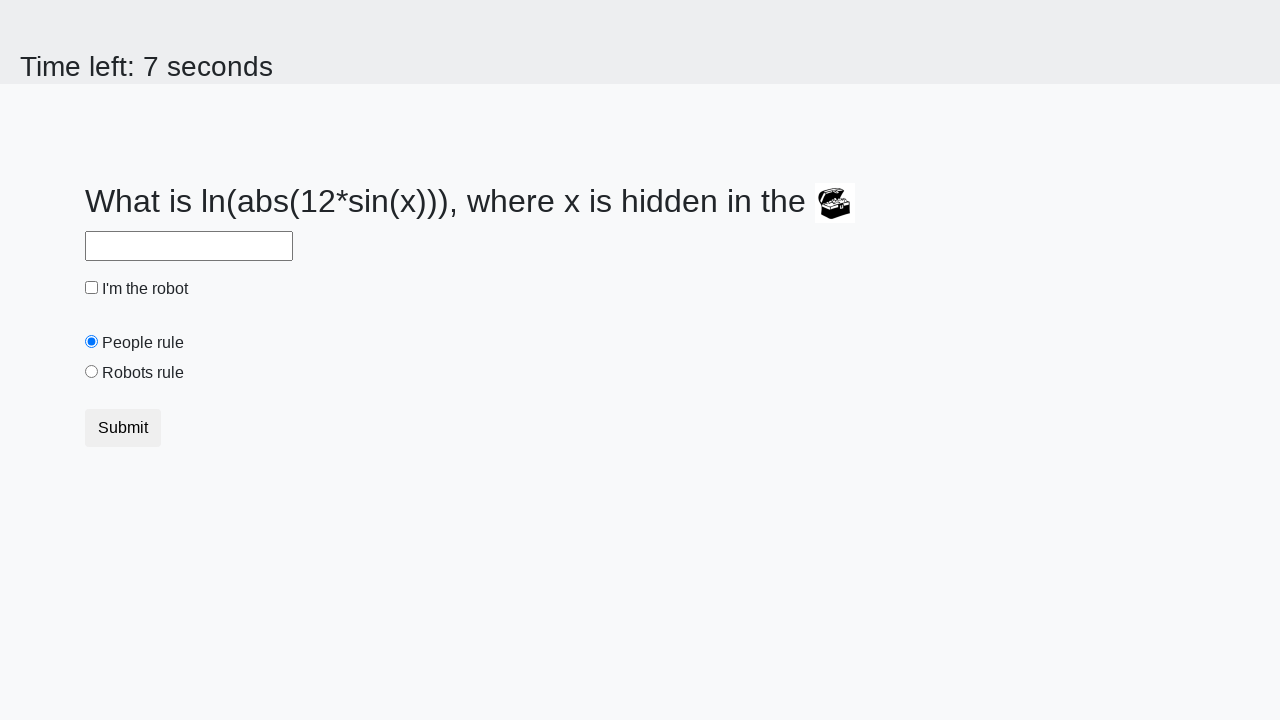

Located the first image element on the page
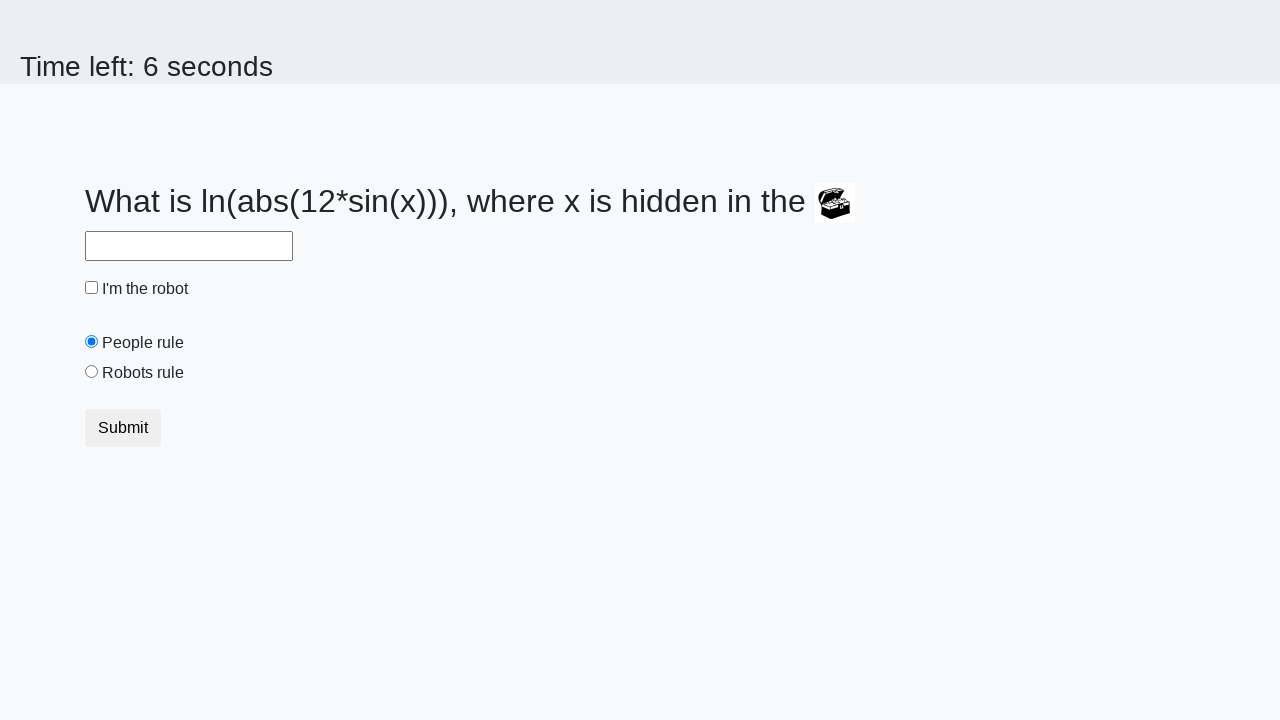

Extracted valuex attribute from image element
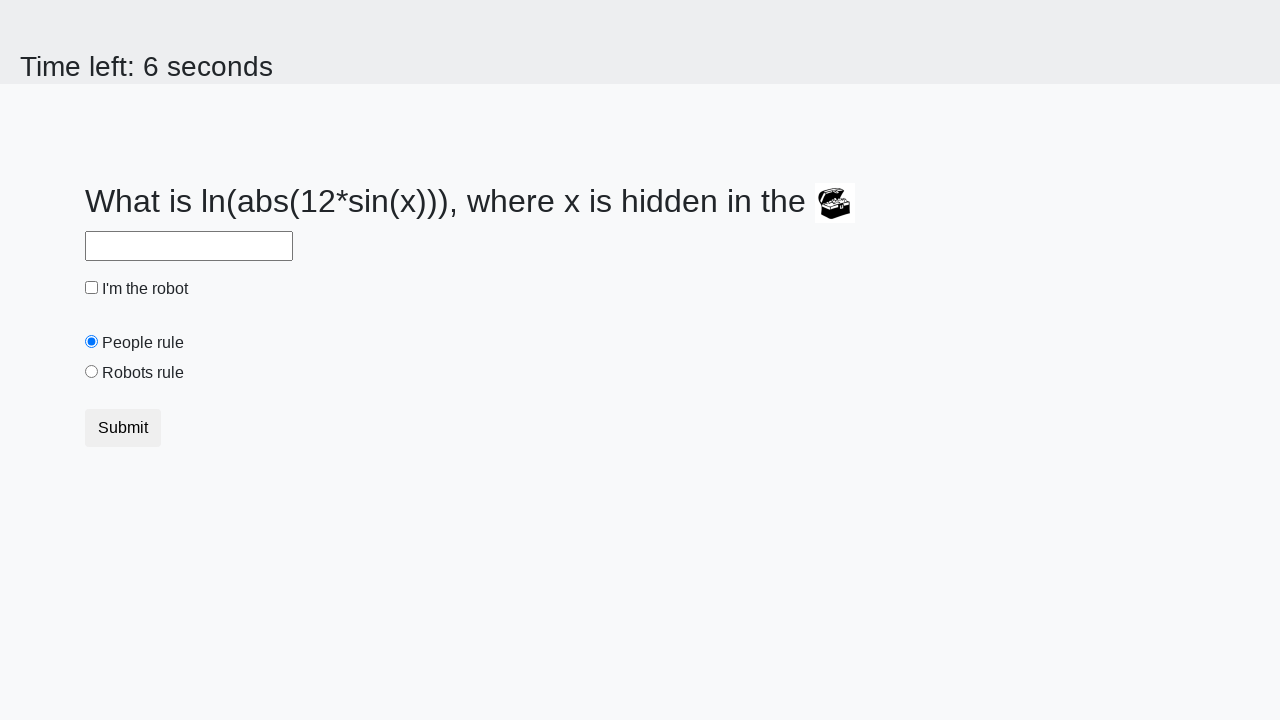

Calculated math captcha result using logarithm formula
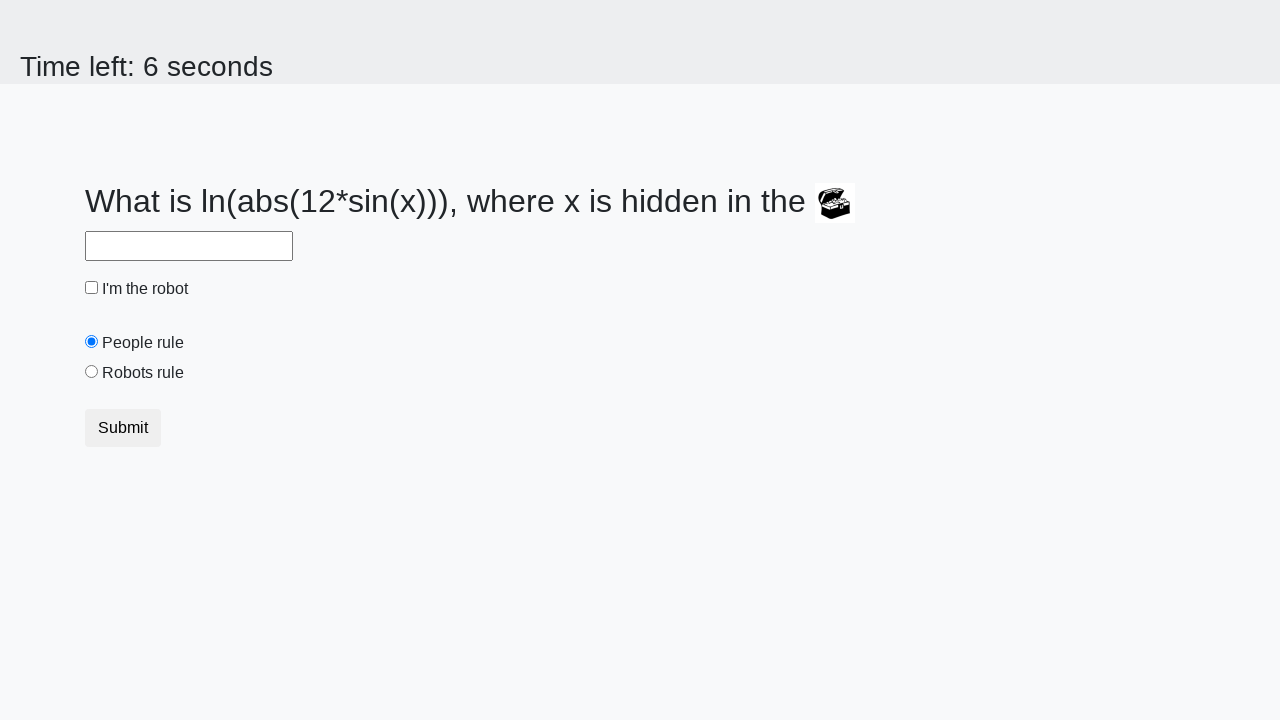

Filled answer field with calculated captcha result on #answer
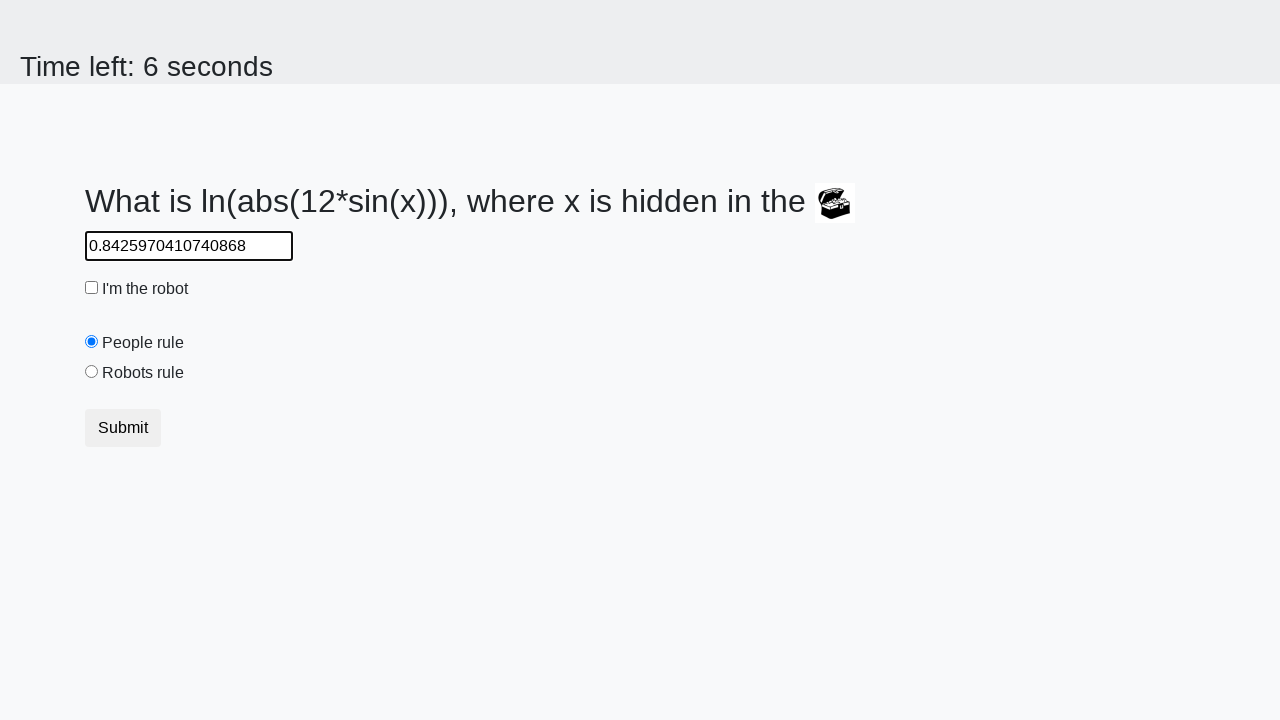

Checked the robot verification checkbox at (92, 288) on #robotCheckbox
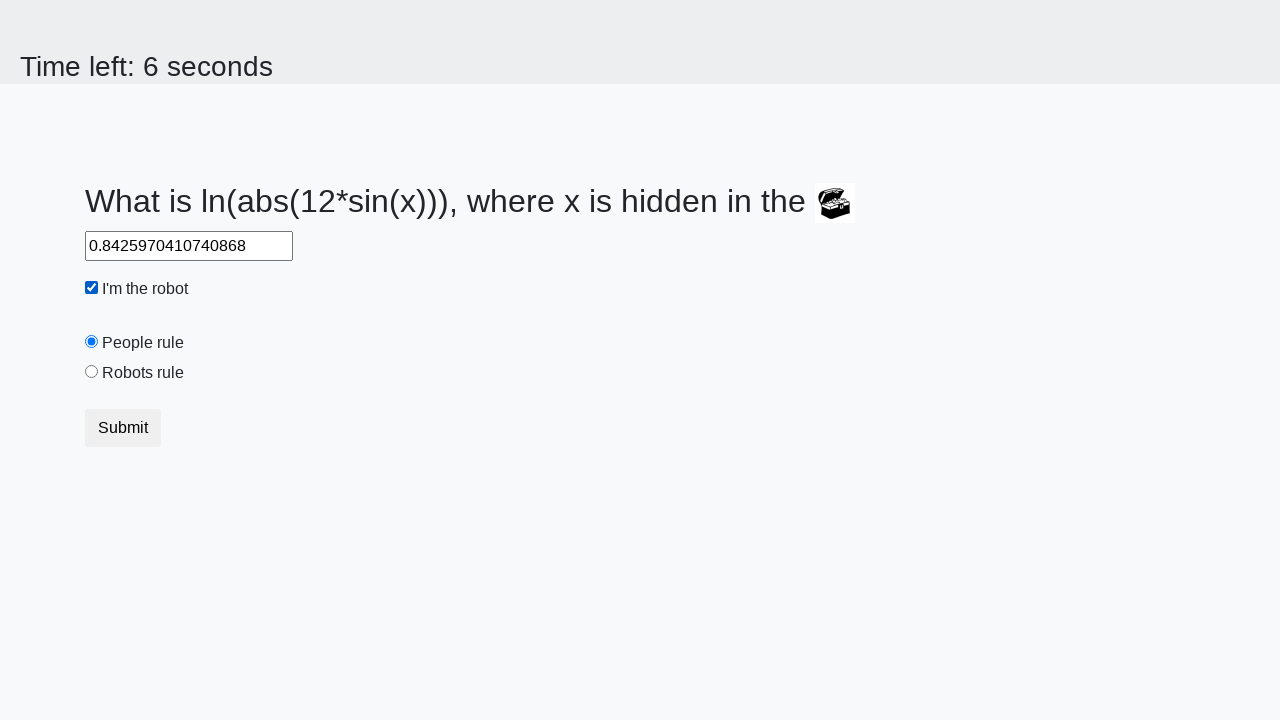

Selected the robots rule radio button at (92, 372) on #robotsRule
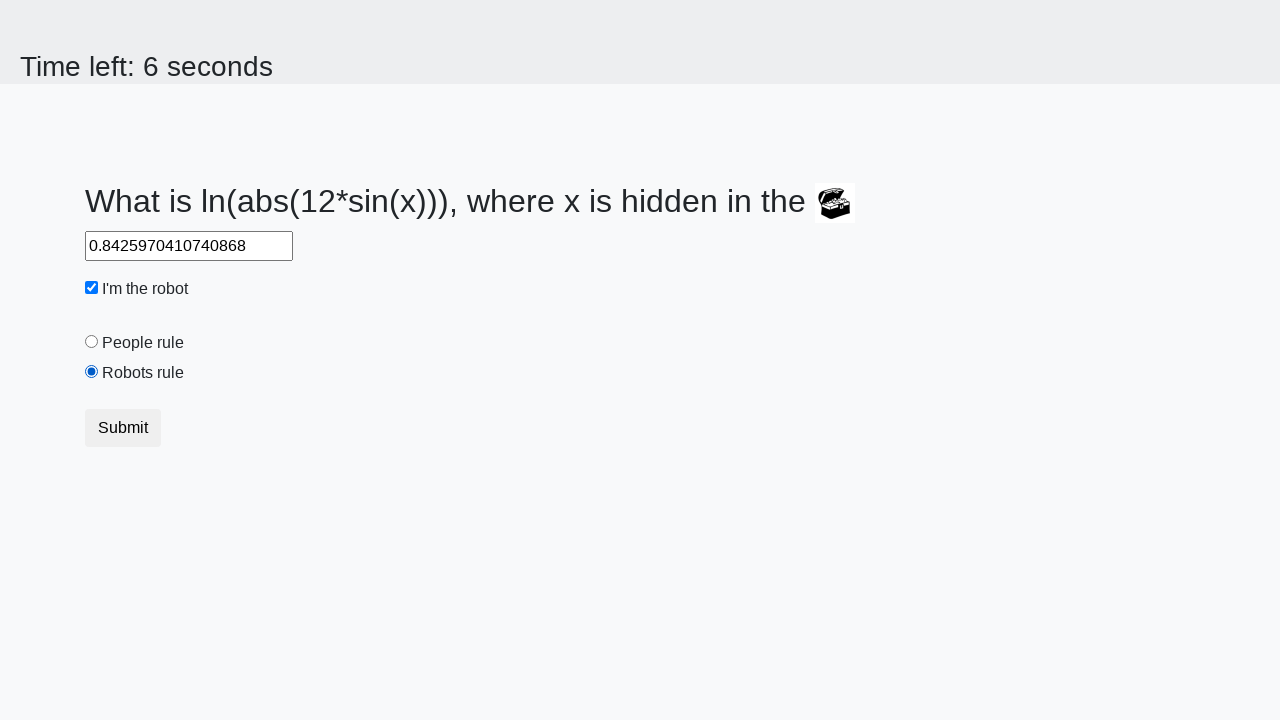

Clicked submit button to submit the form at (123, 428) on button.btn
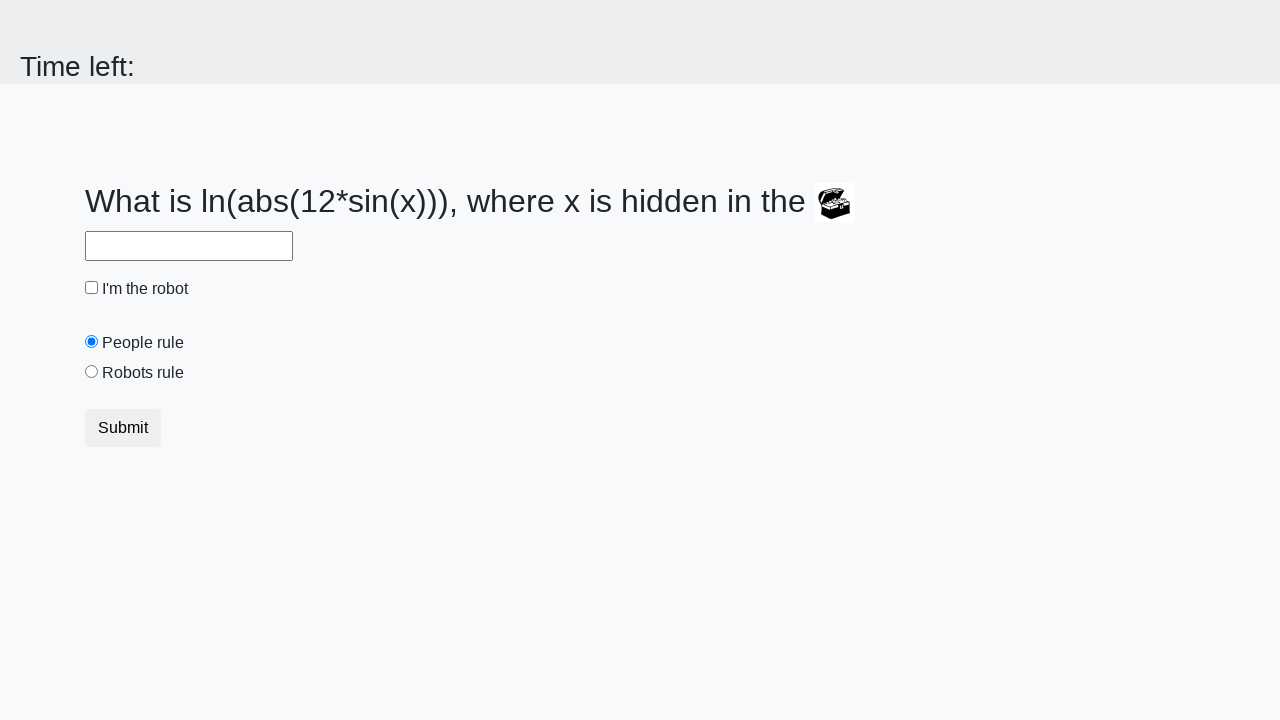

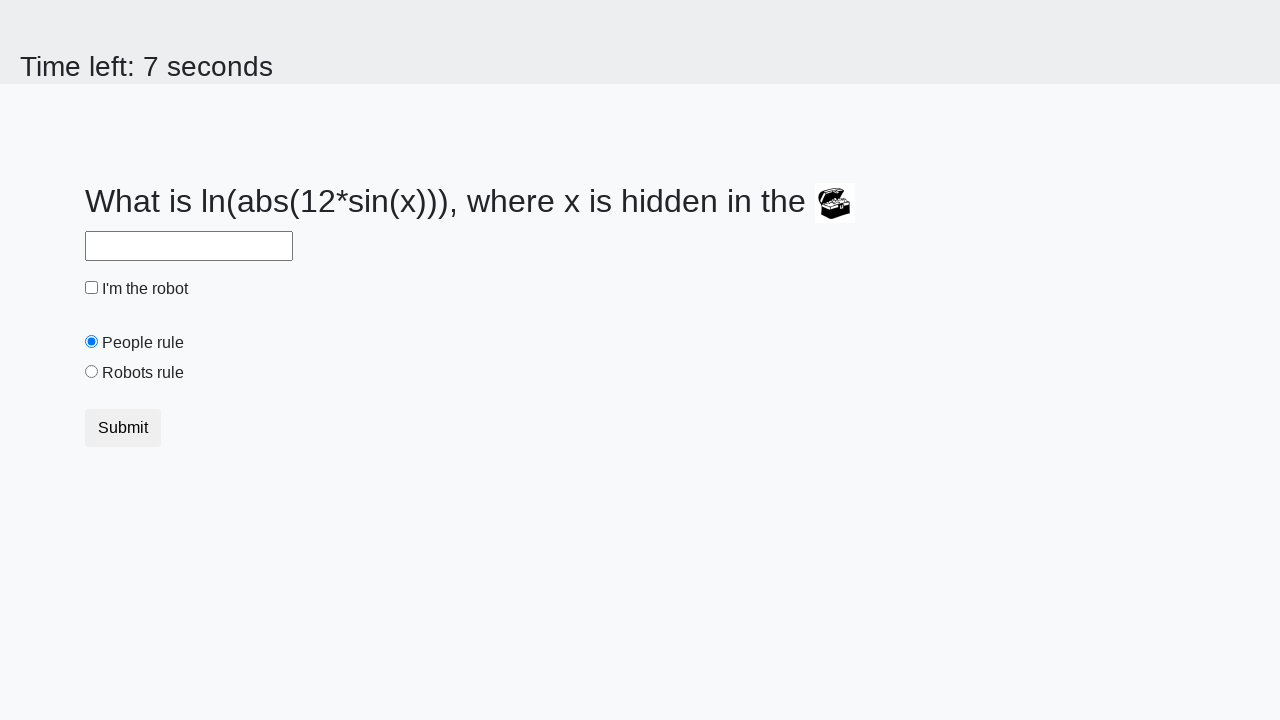